Navigates to tiket.com travel booking website and verifies the page loads by checking the title

Starting URL: https://www.tiket.com

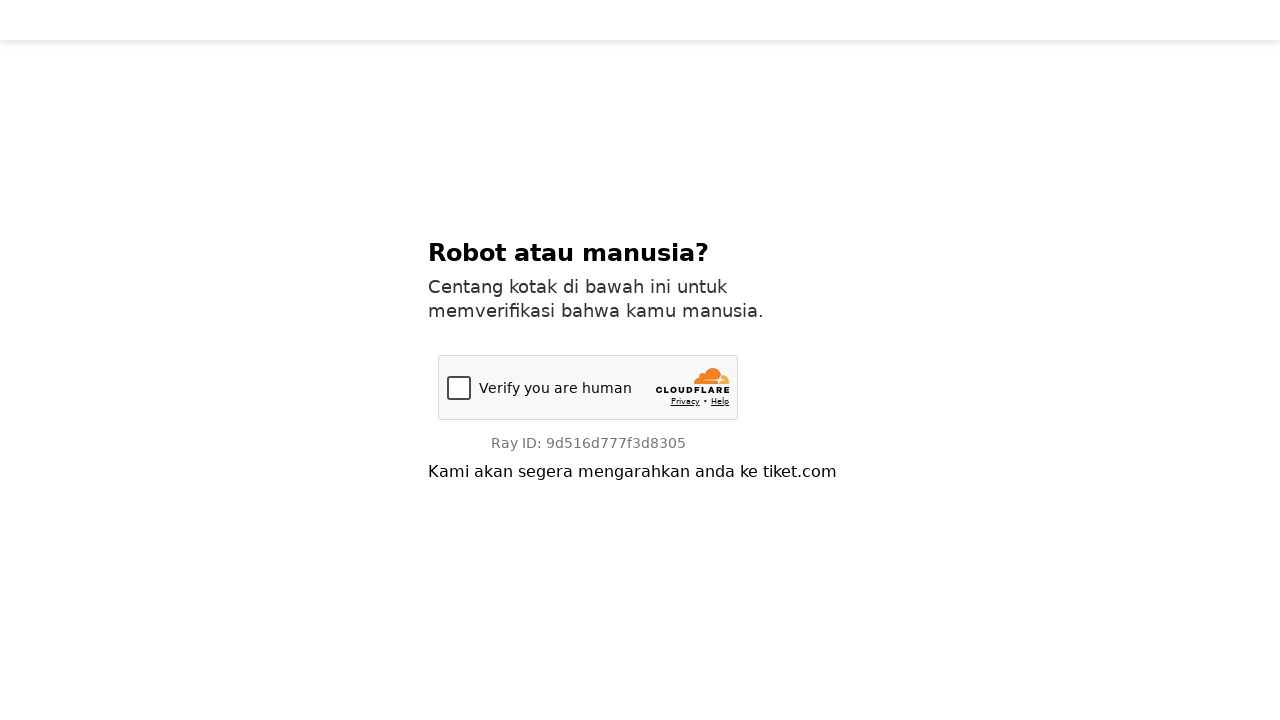

Navigated to https://www.tiket.com
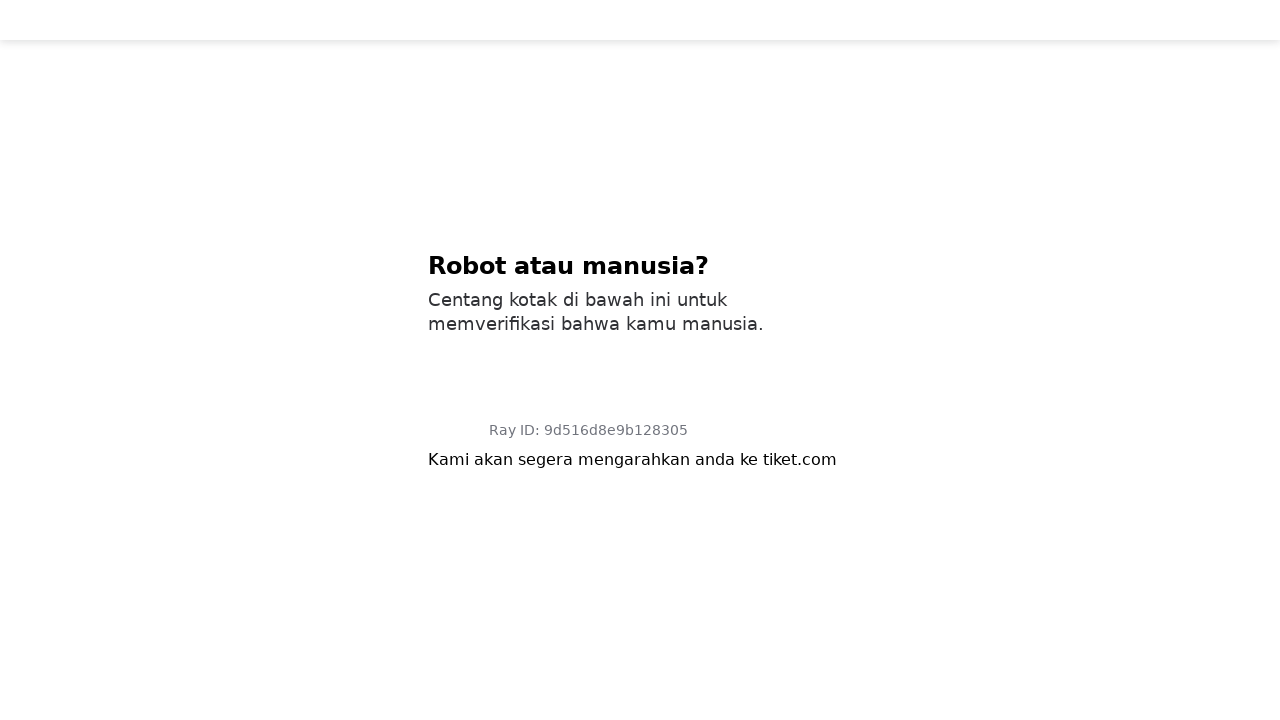

Page DOM content loaded
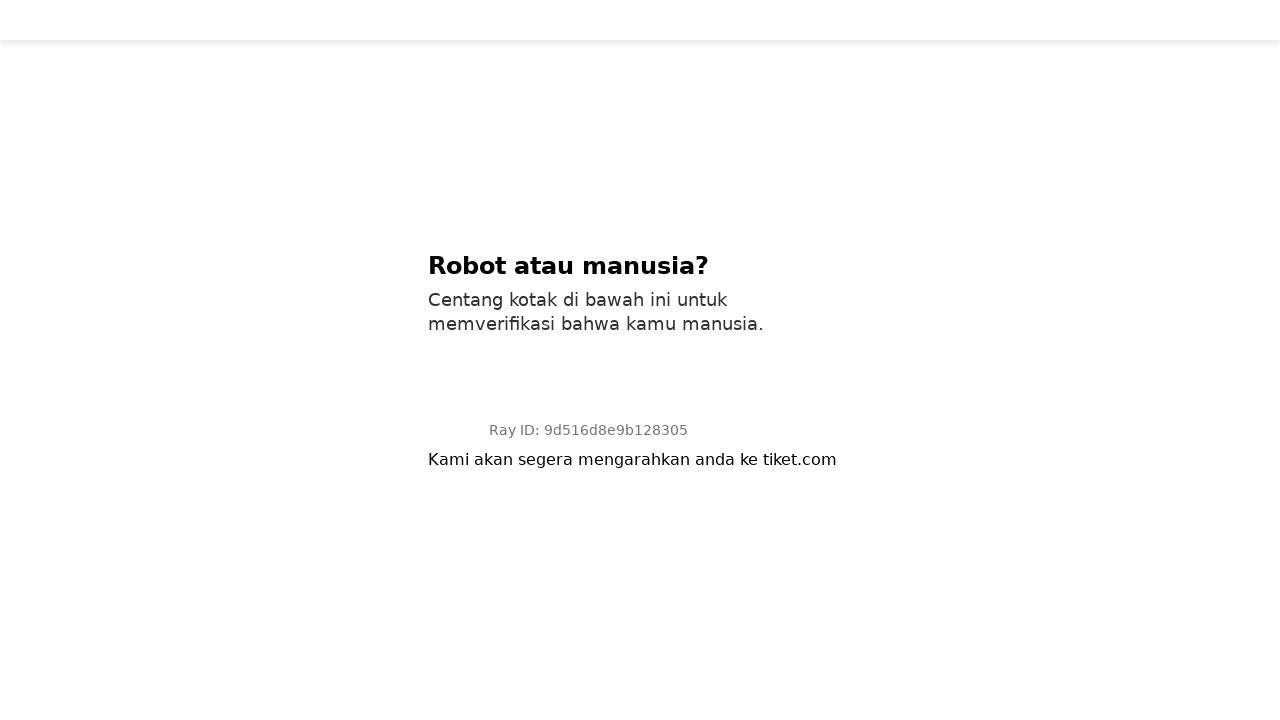

Retrieved page title: Just a moment...
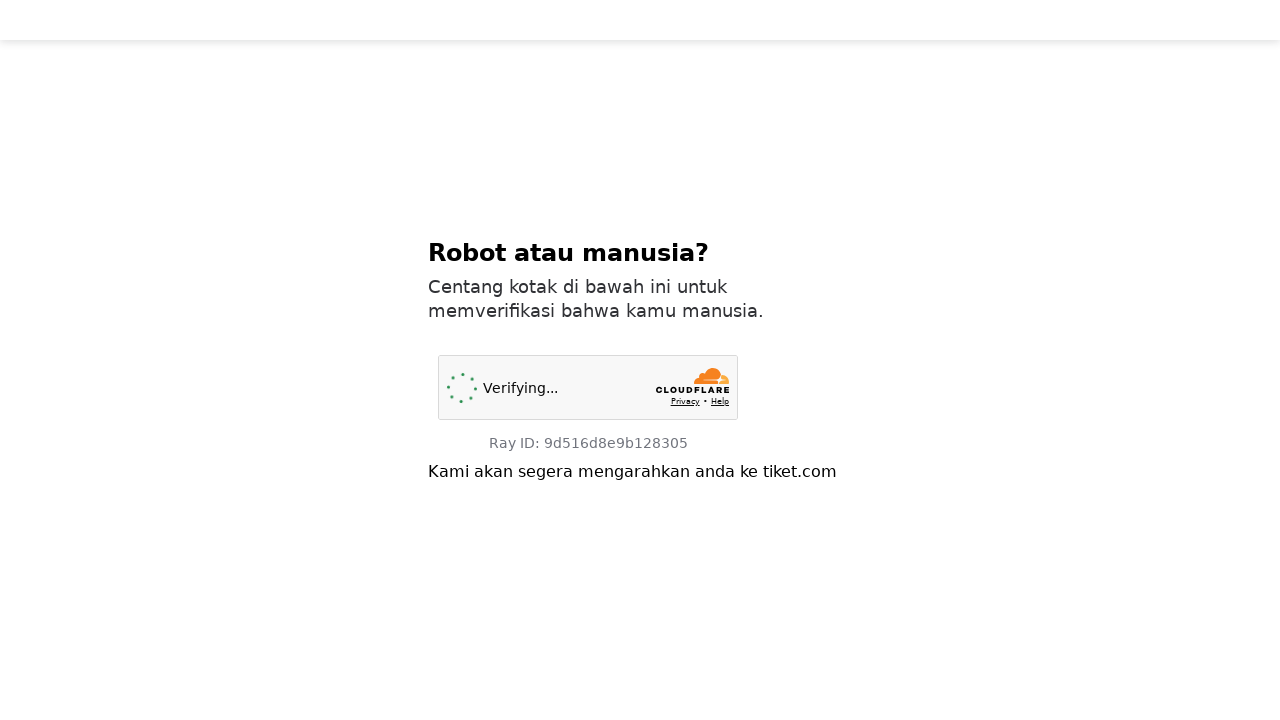

Verified page title is not empty
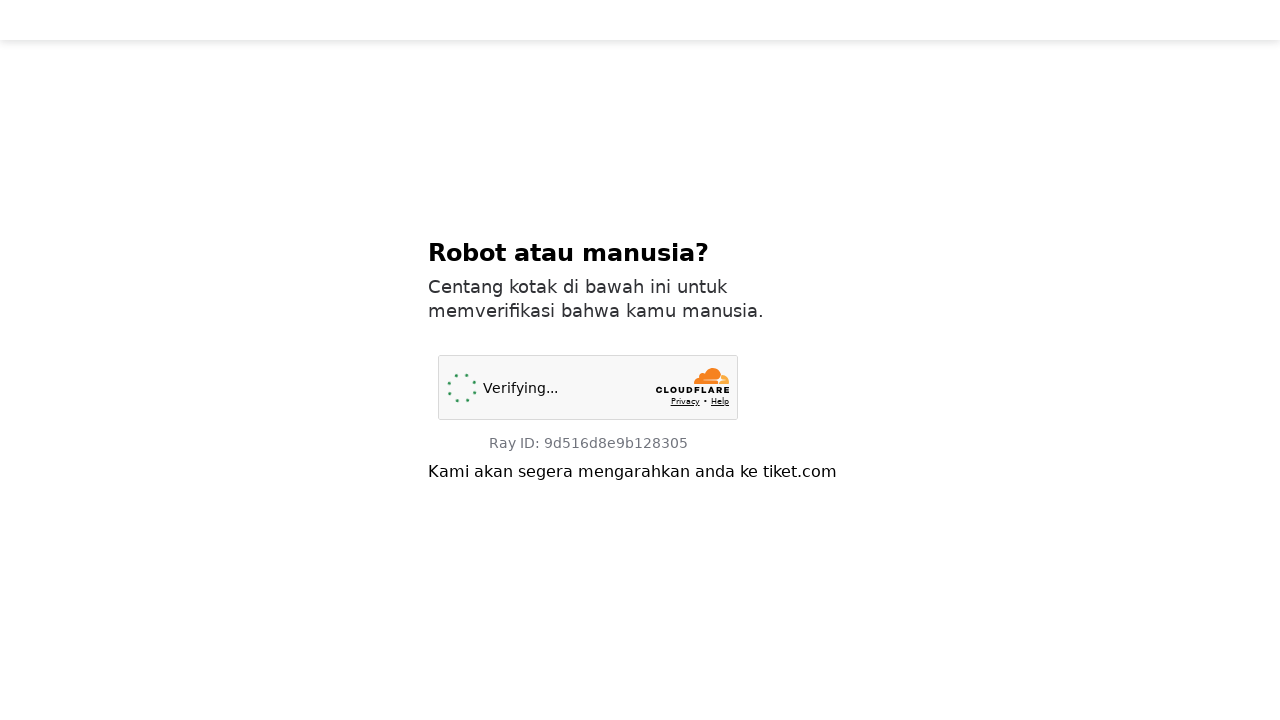

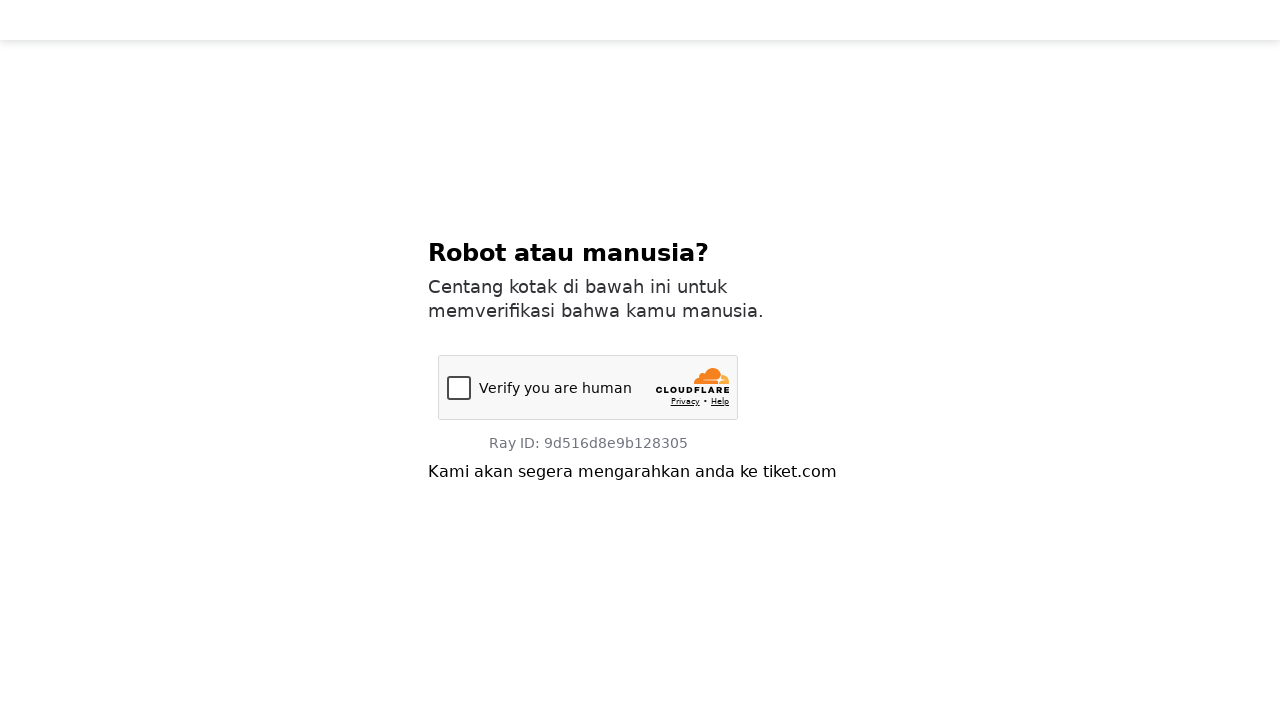